Tests dropdown selection functionality by iterating through all options in a select element and clicking them

Starting URL: https://www.leafground.com/select.xhtml

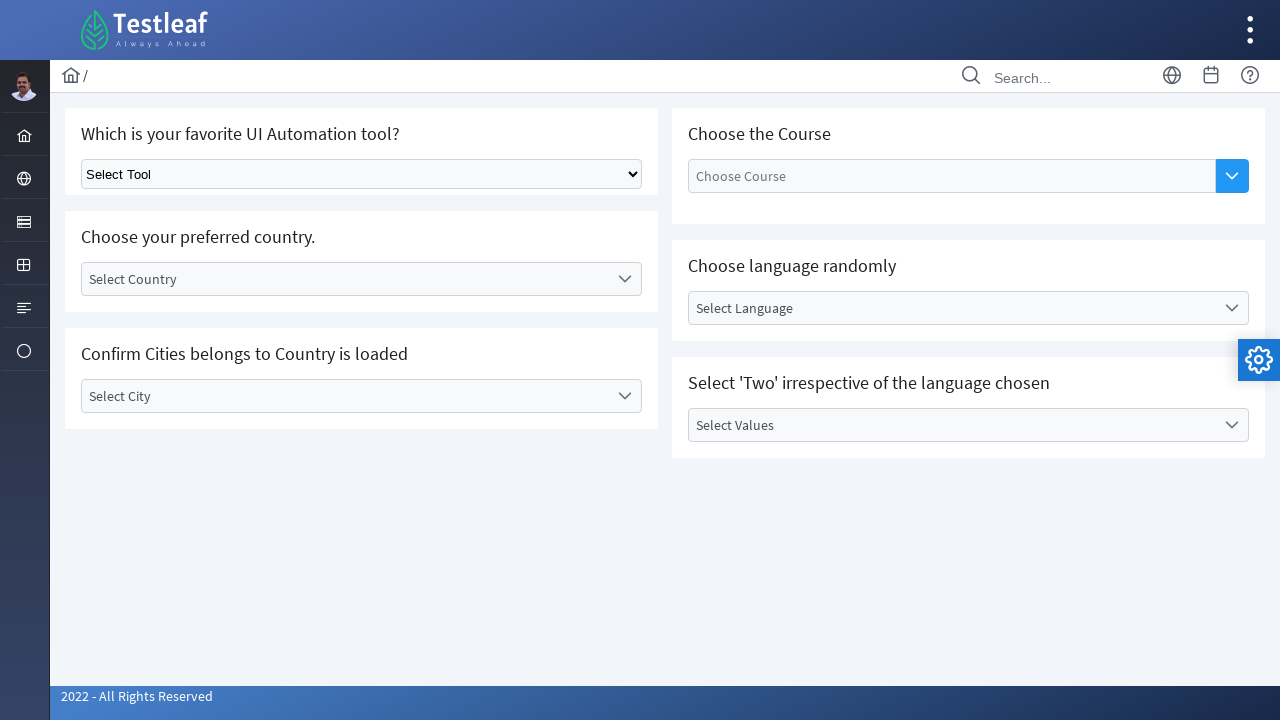

Located the dropdown element with class ui-selectonemenu
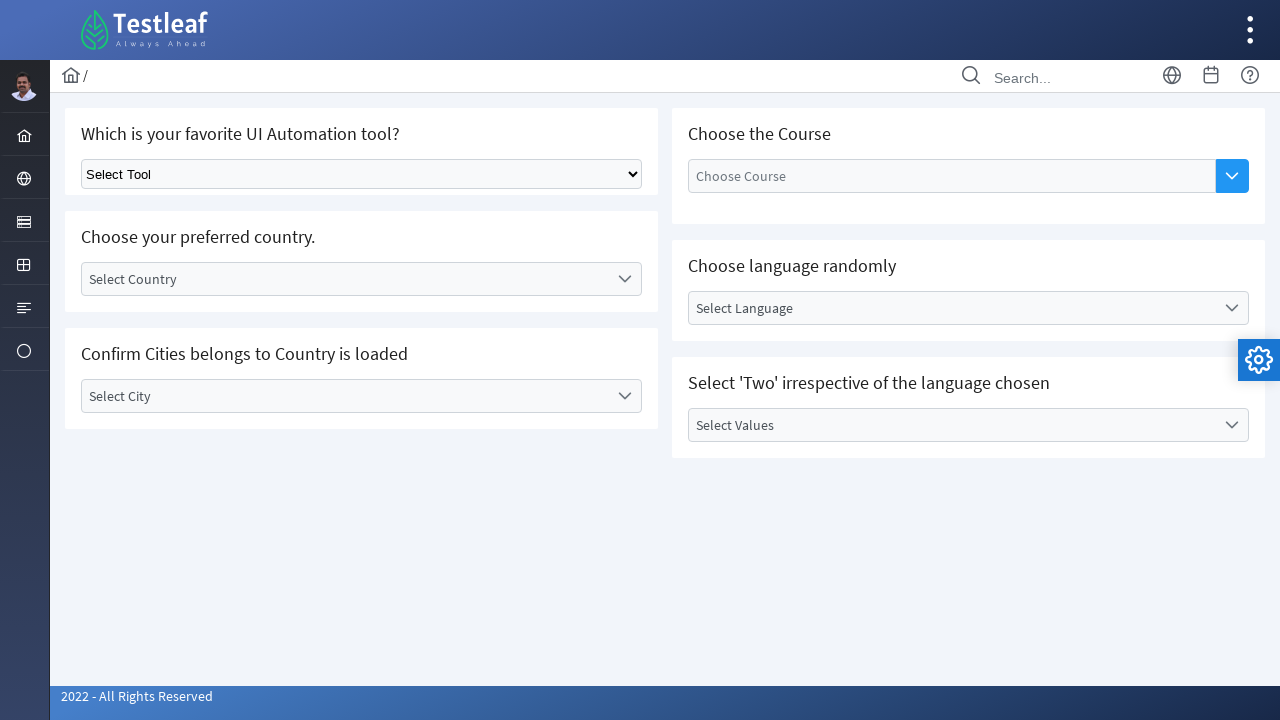

Retrieved all options from the dropdown
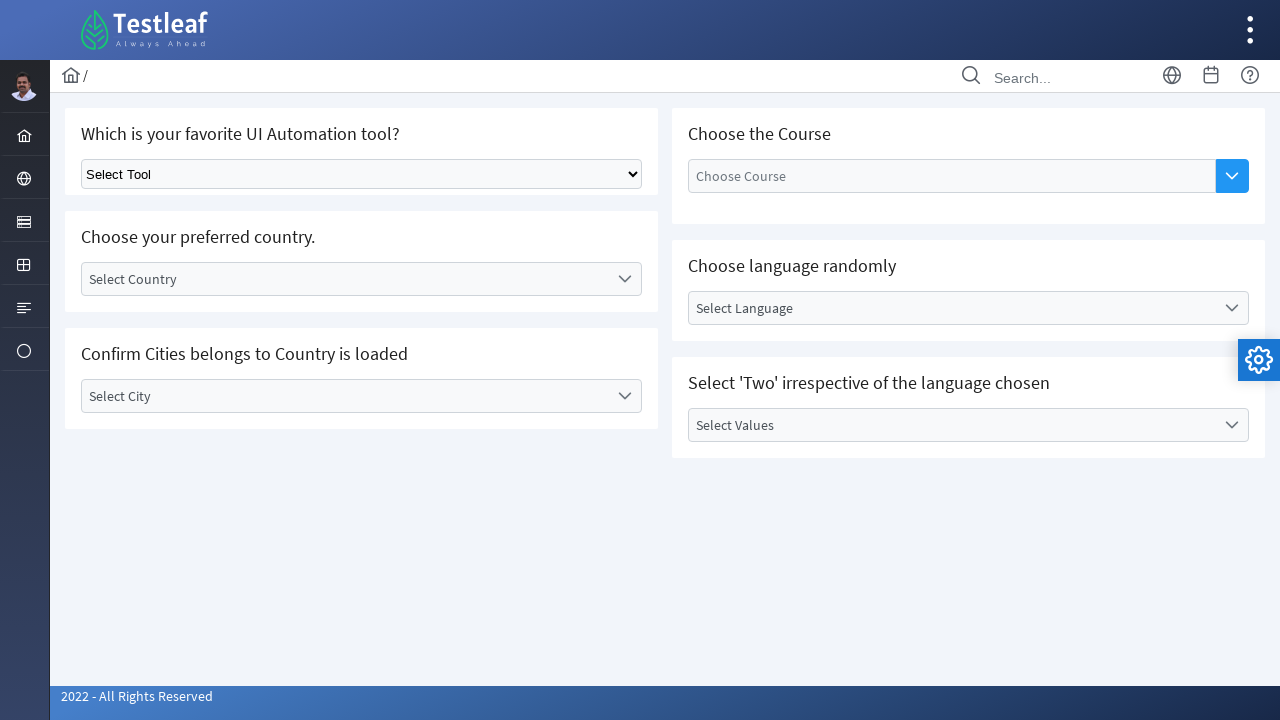

Waited 3000ms before selecting option
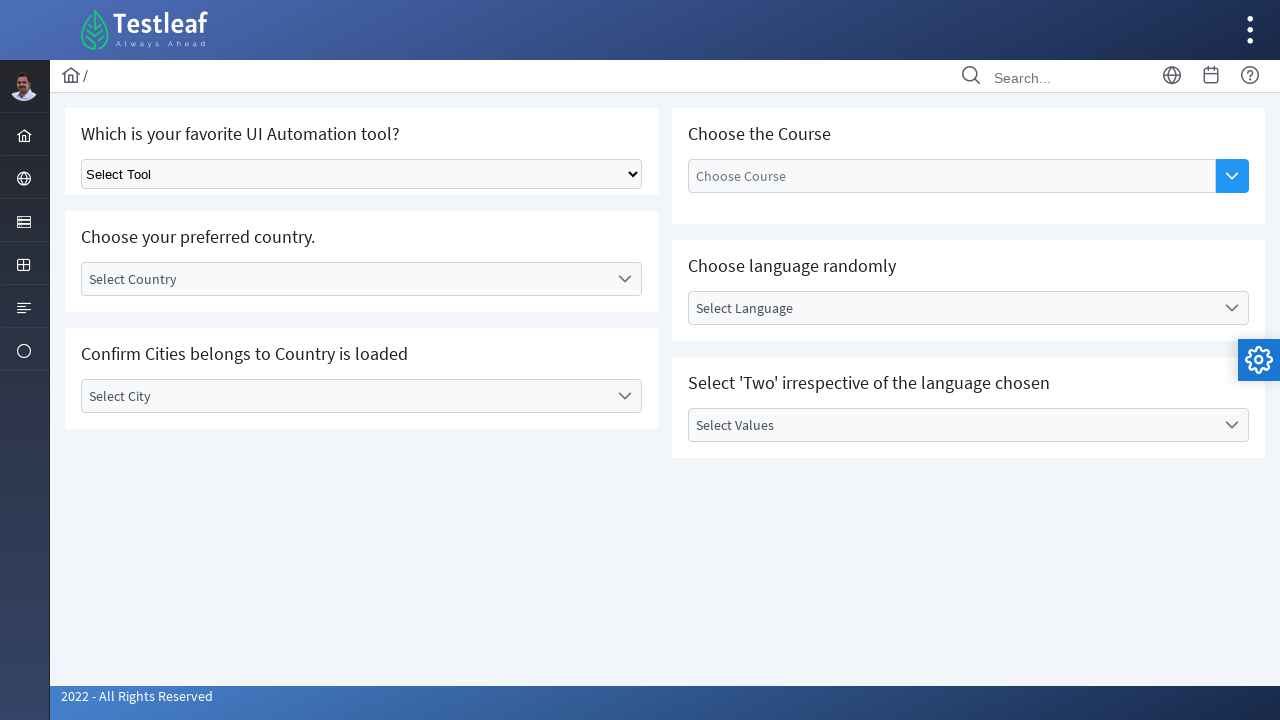

Selected dropdown option at index 0 on select.ui-selectonemenu
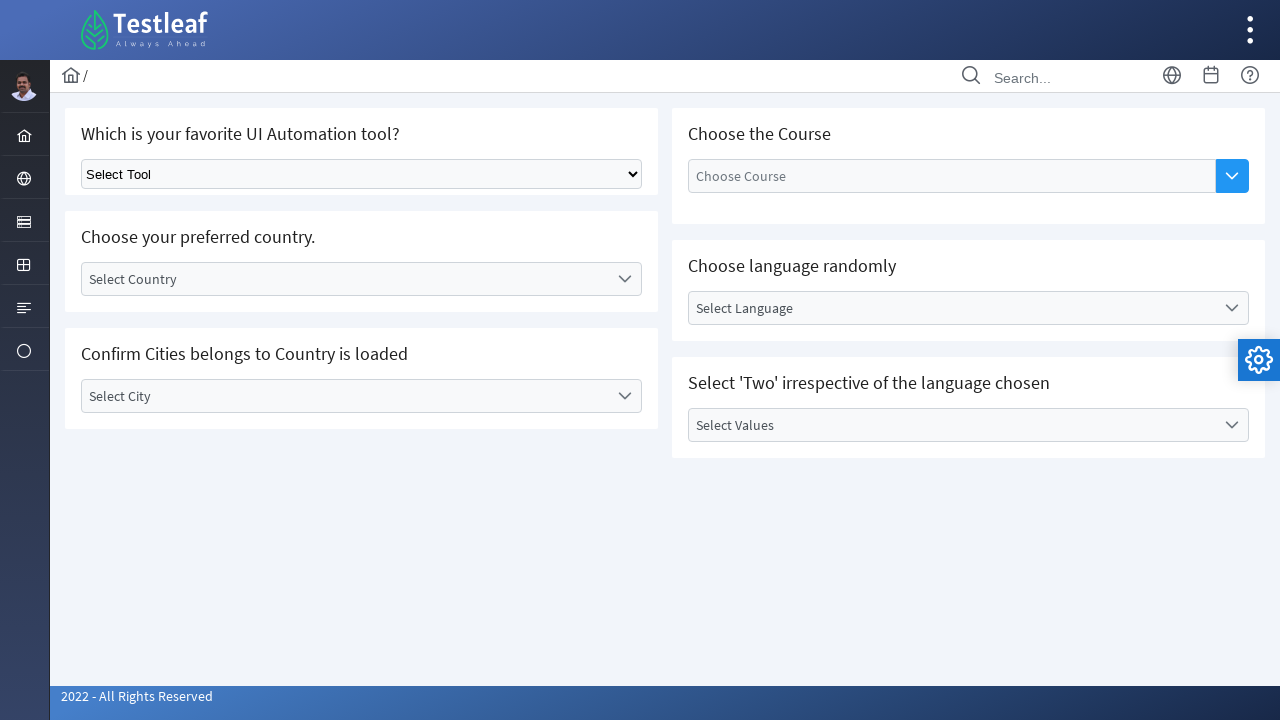

Waited 3000ms before selecting option
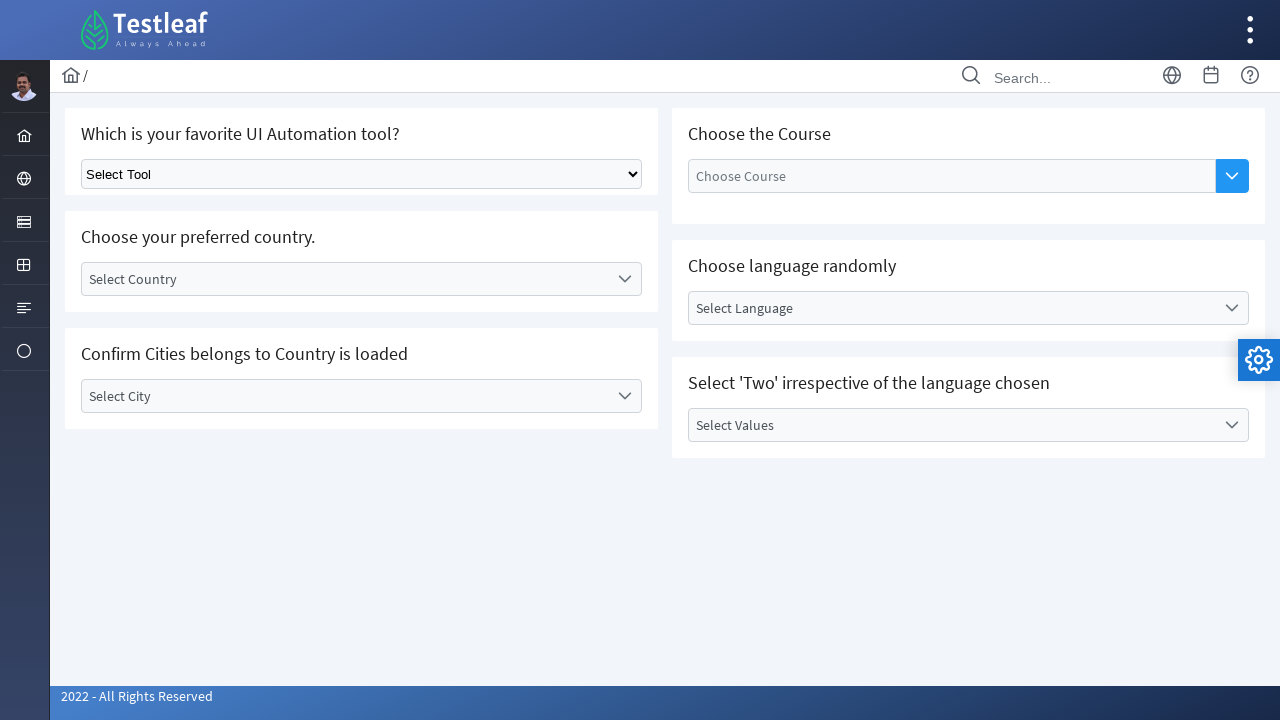

Selected dropdown option at index 1 on select.ui-selectonemenu
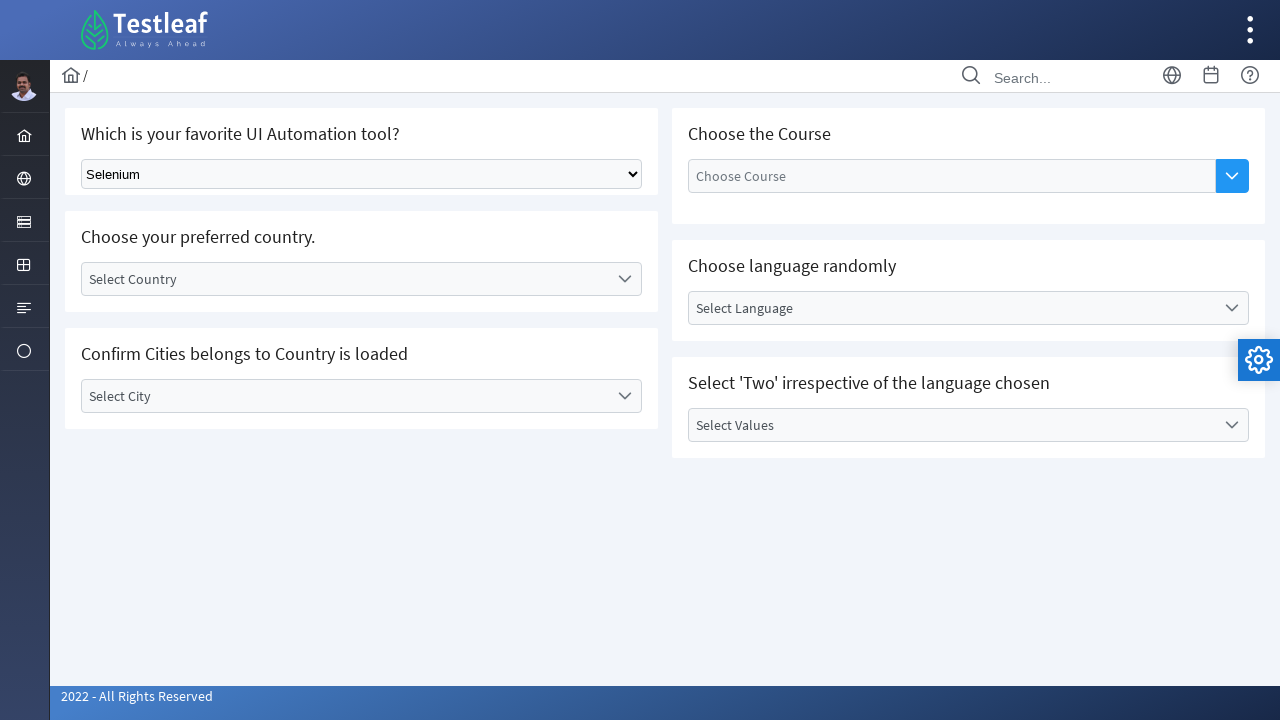

Waited 3000ms before selecting option
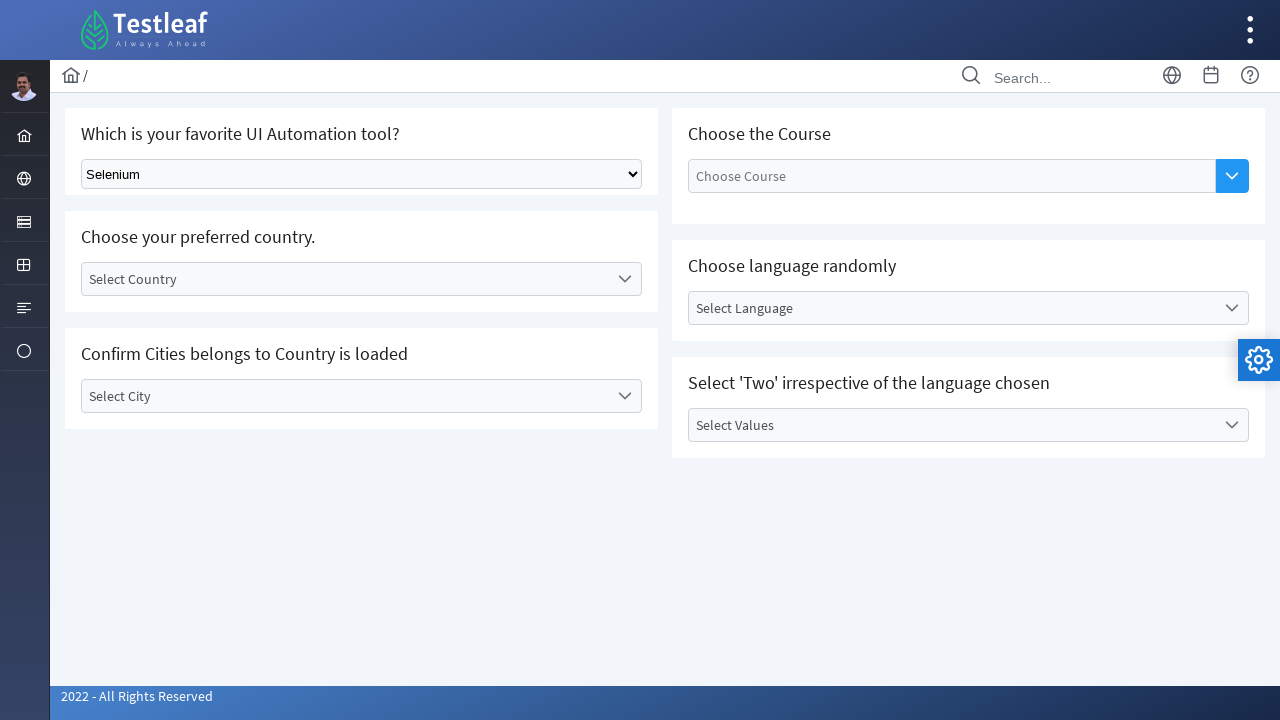

Selected dropdown option at index 2 on select.ui-selectonemenu
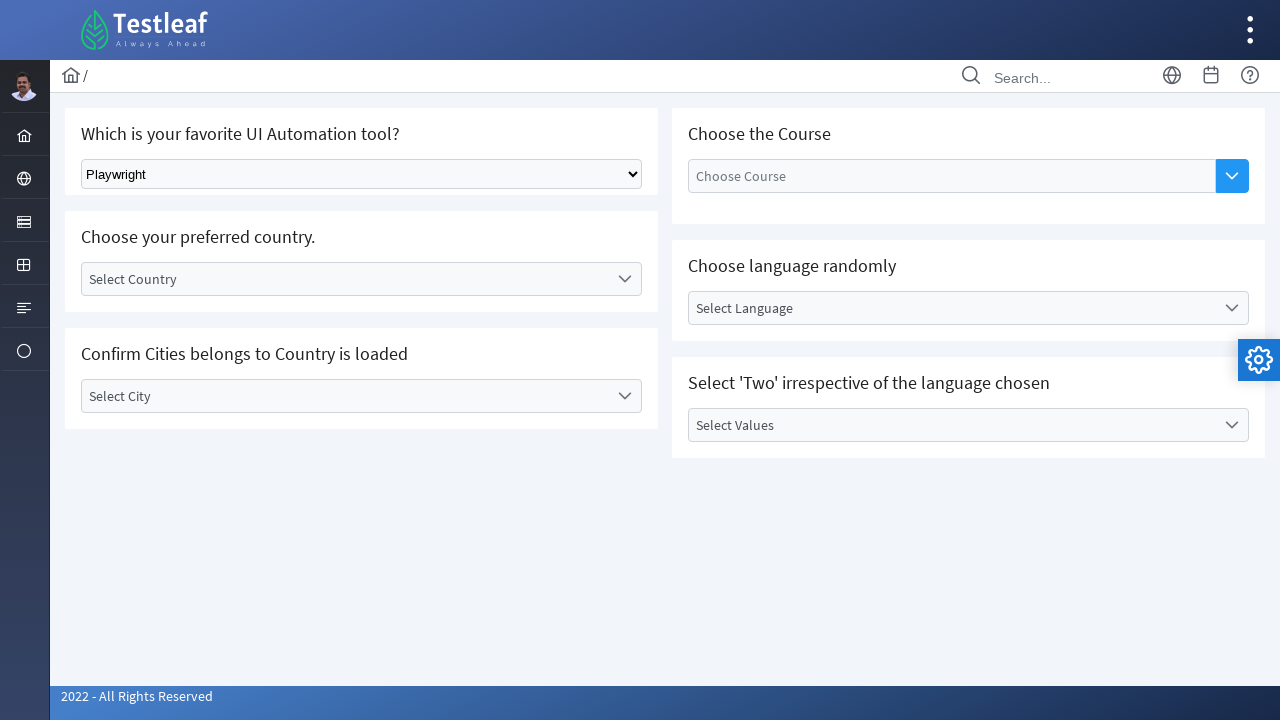

Waited 3000ms before selecting option
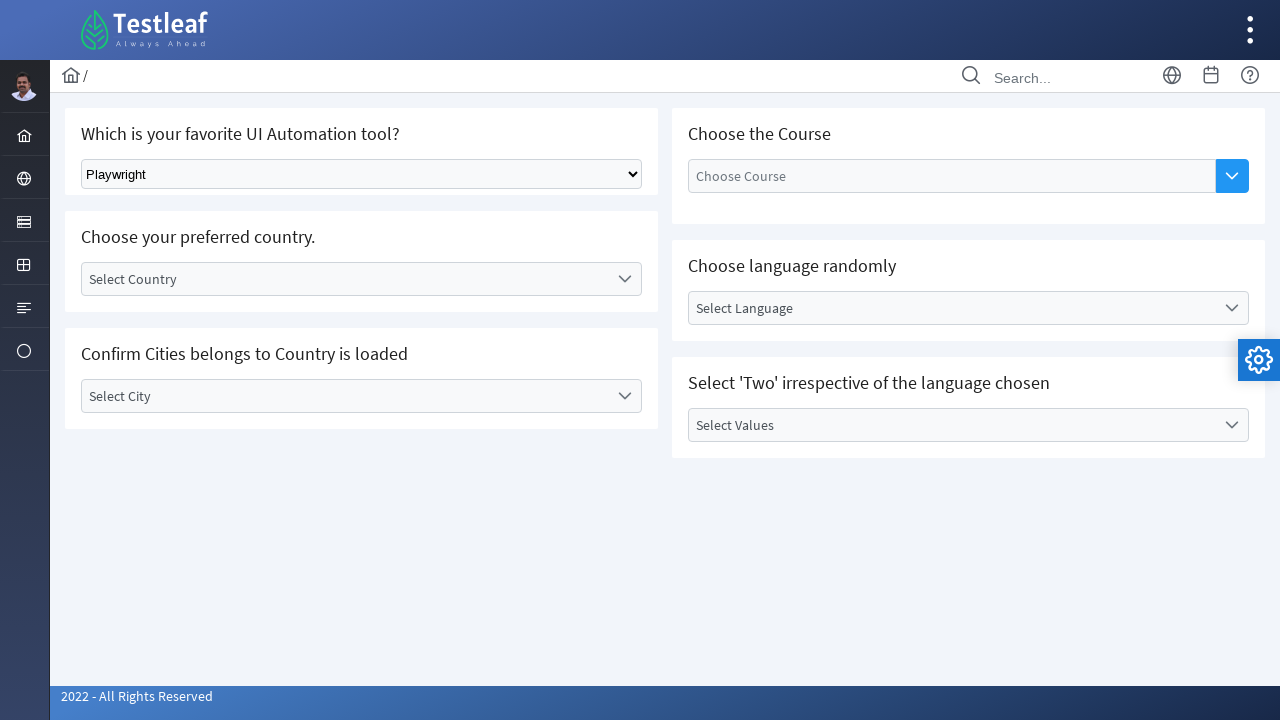

Selected dropdown option at index 3 on select.ui-selectonemenu
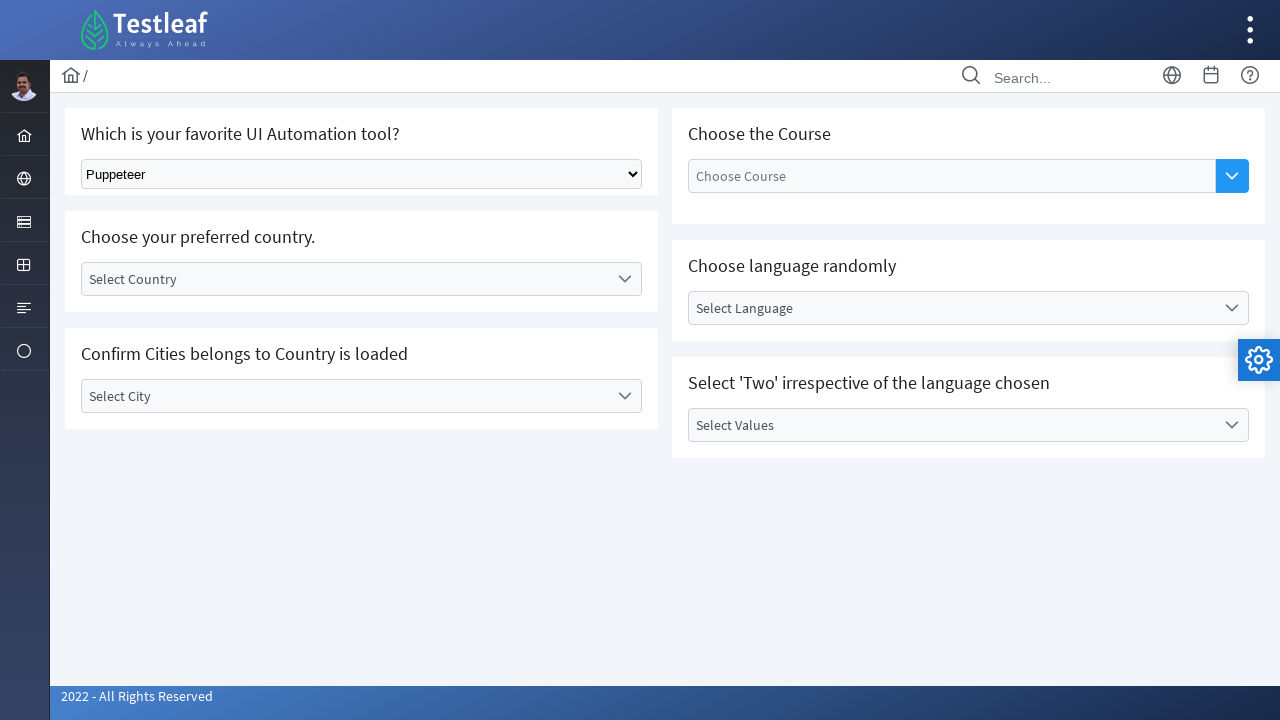

Waited 3000ms before selecting option
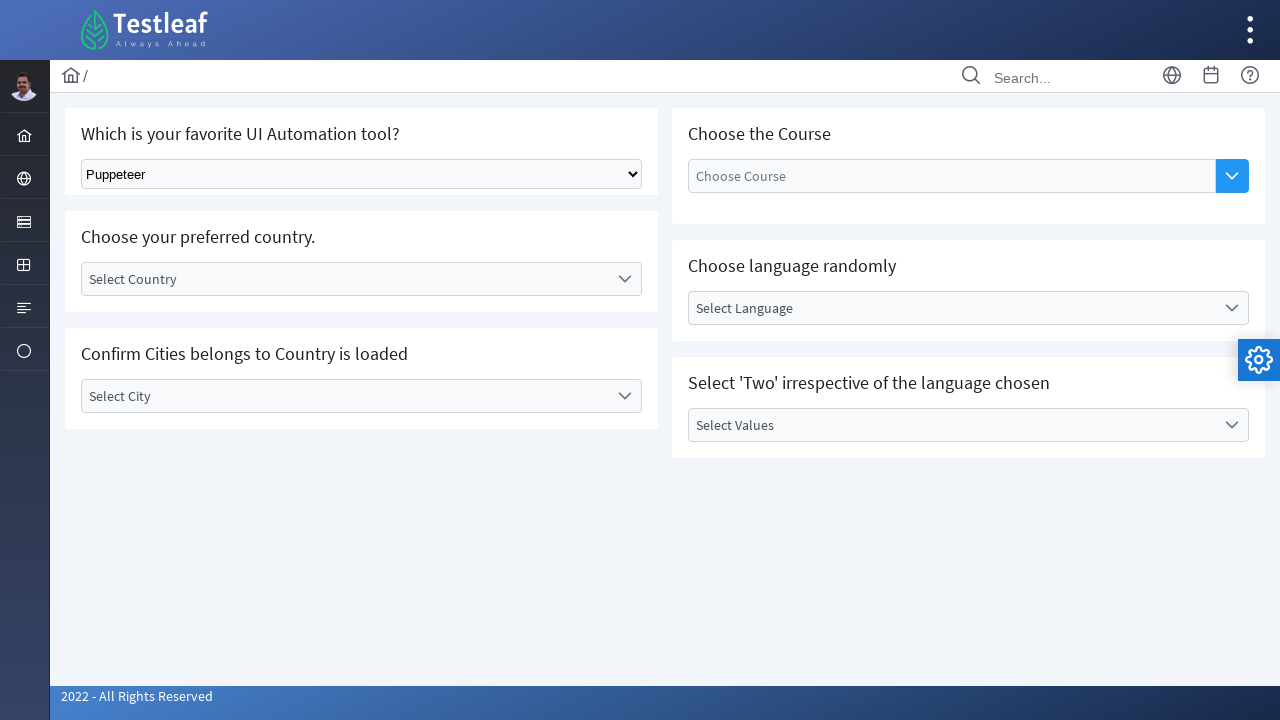

Selected dropdown option at index 4 on select.ui-selectonemenu
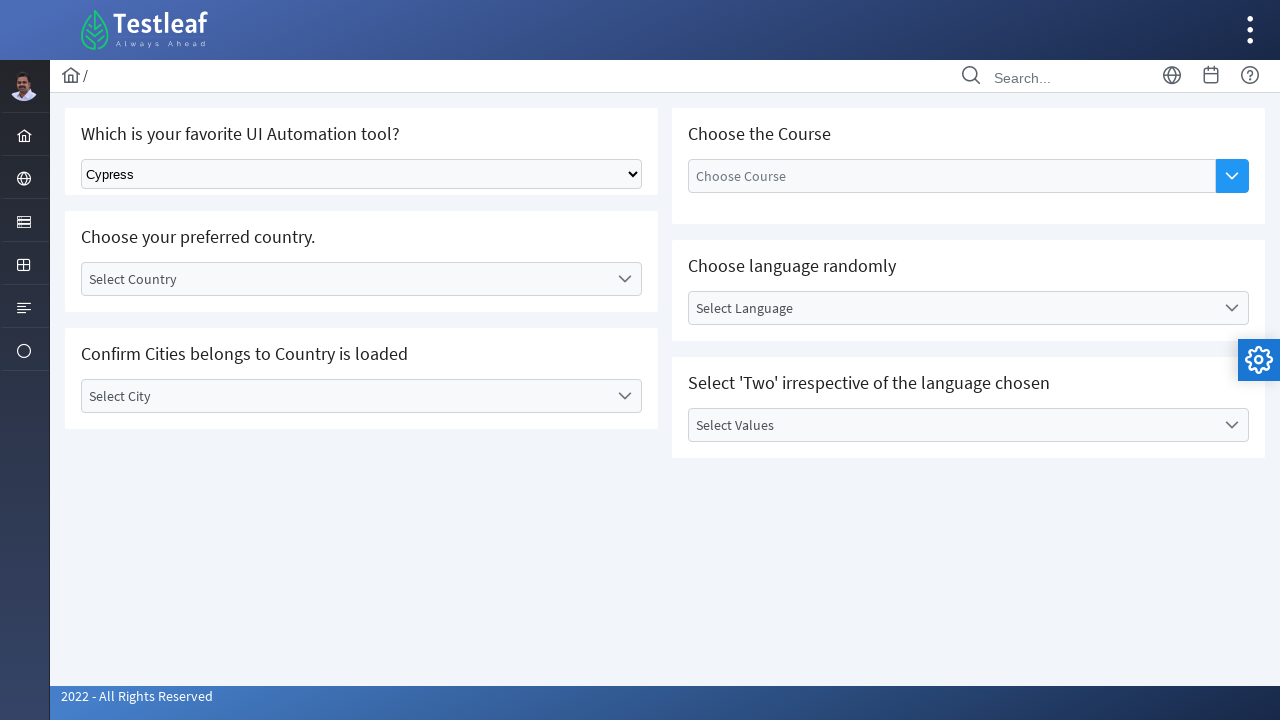

Selected dropdown option at index 0 in second loop on select.ui-selectonemenu
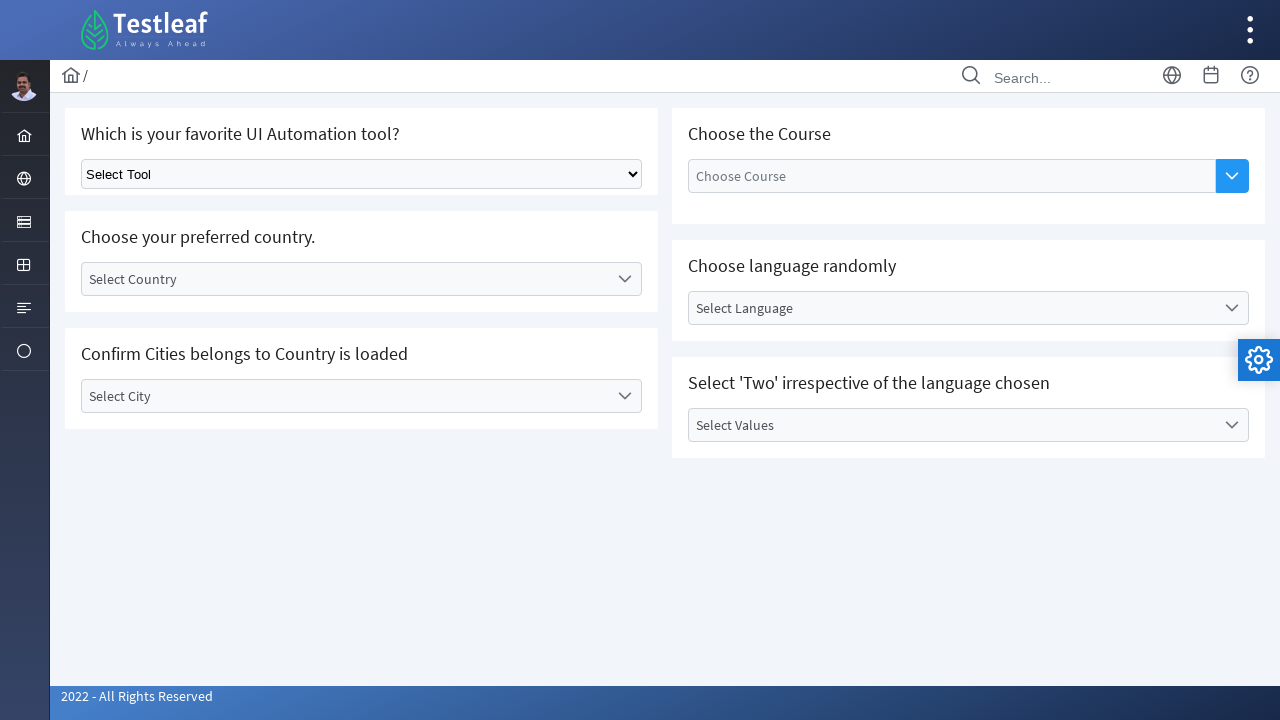

Selected dropdown option at index 1 in second loop on select.ui-selectonemenu
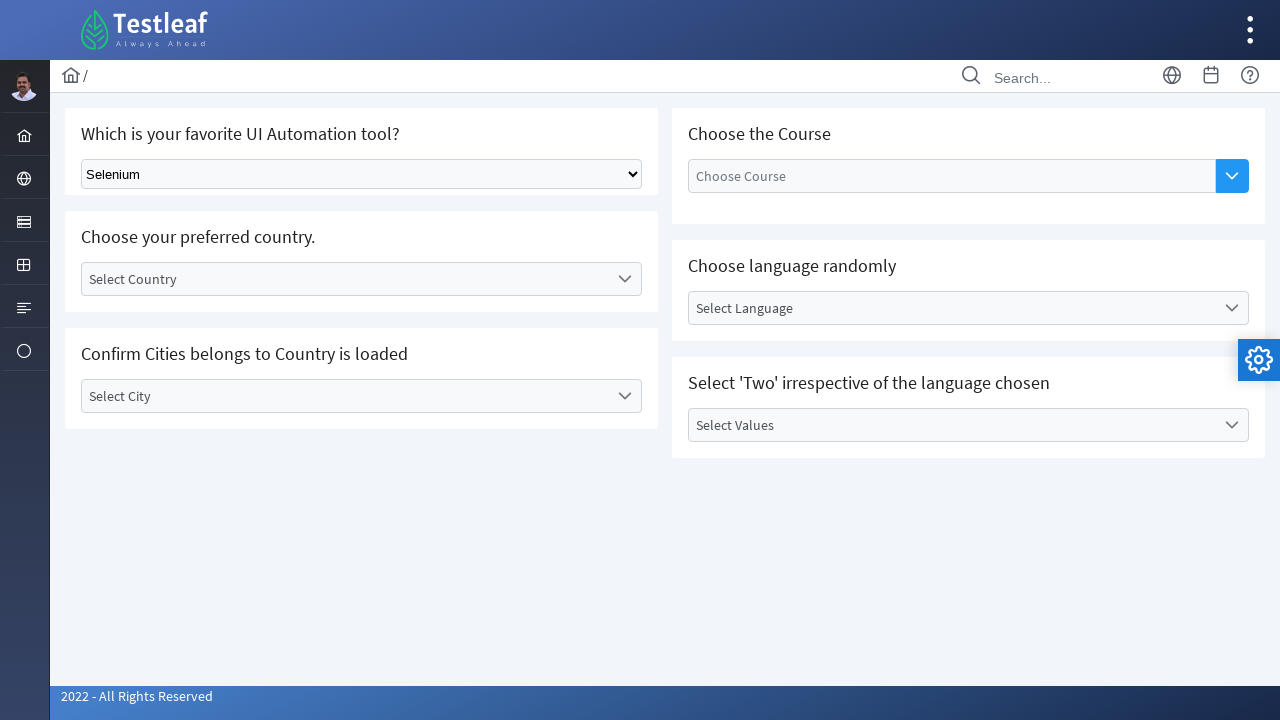

Waited 3000ms before selecting option at index 2
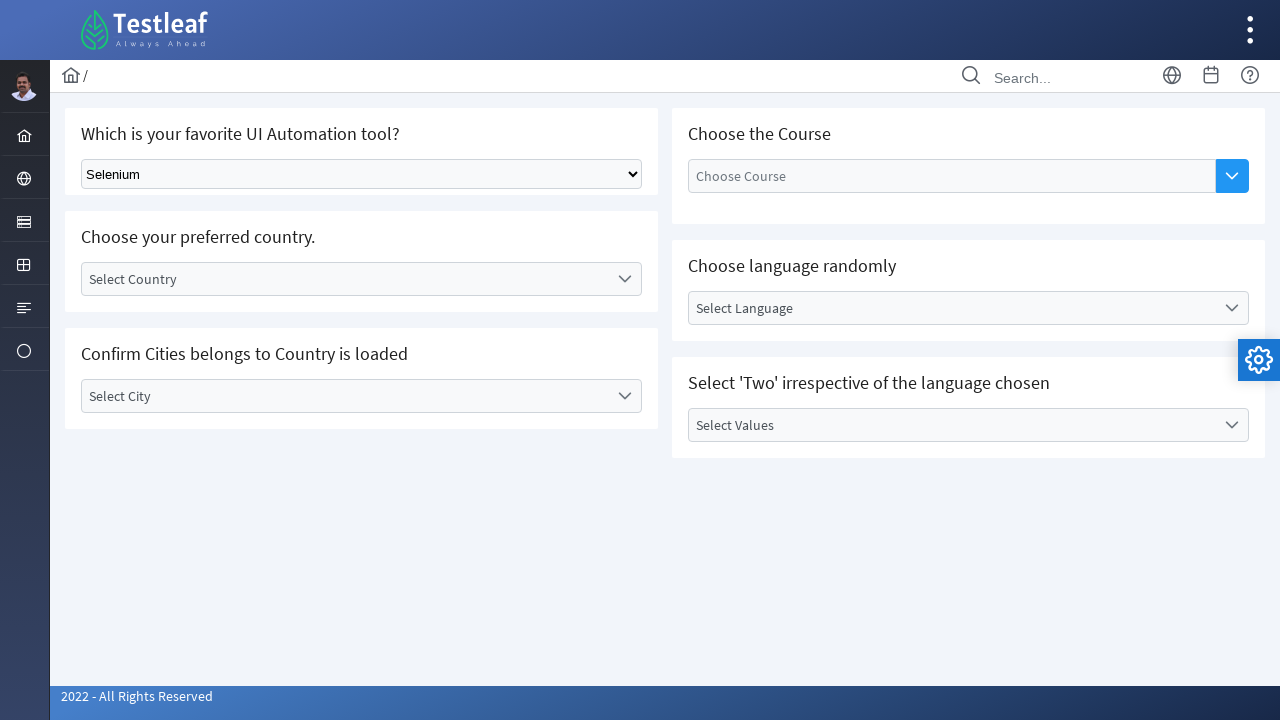

Selected dropdown option at index 2 in second loop on select.ui-selectonemenu
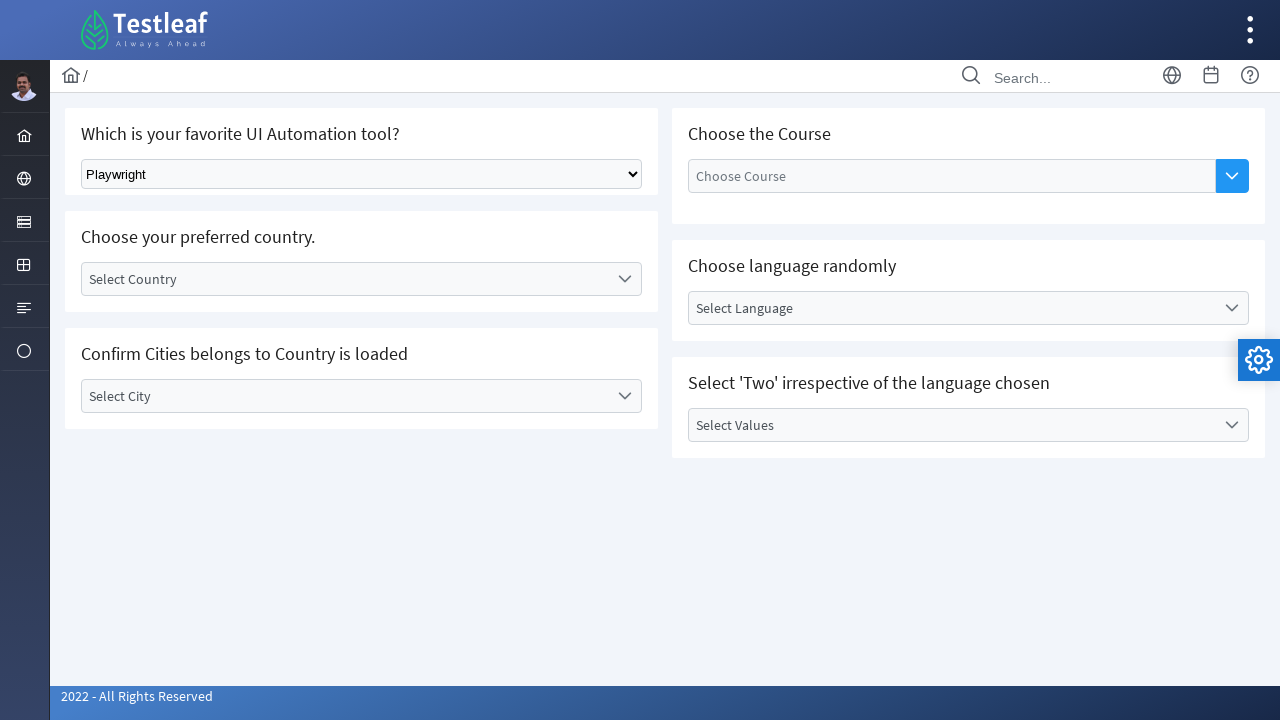

Selected dropdown option at index 3 in second loop on select.ui-selectonemenu
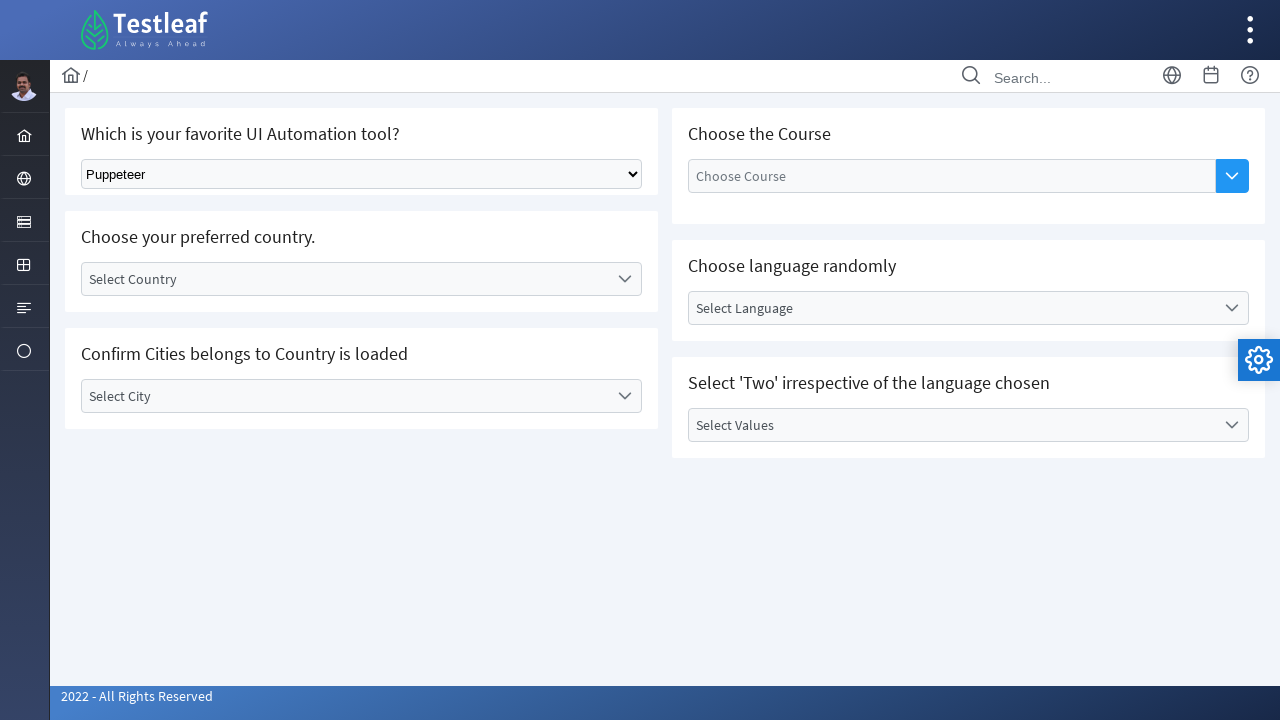

Selected dropdown option at index 4 in second loop on select.ui-selectonemenu
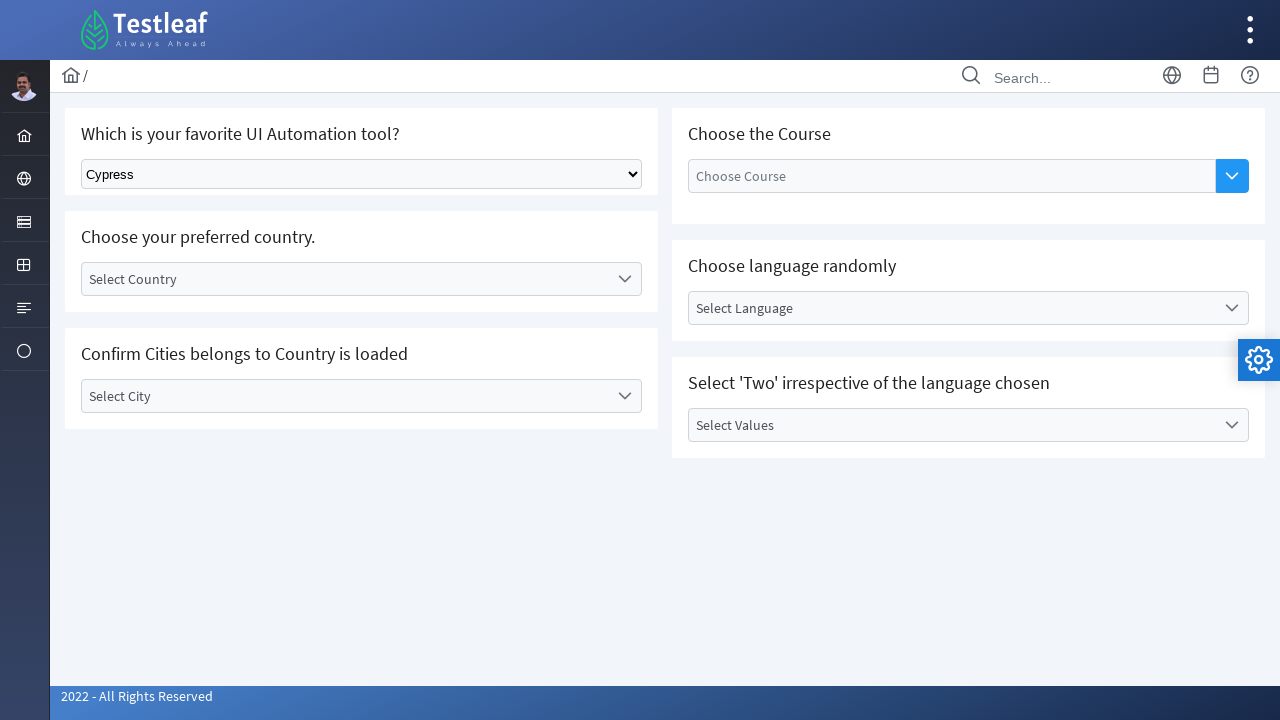

Selected dropdown option at index 0 in third loop on select.ui-selectonemenu
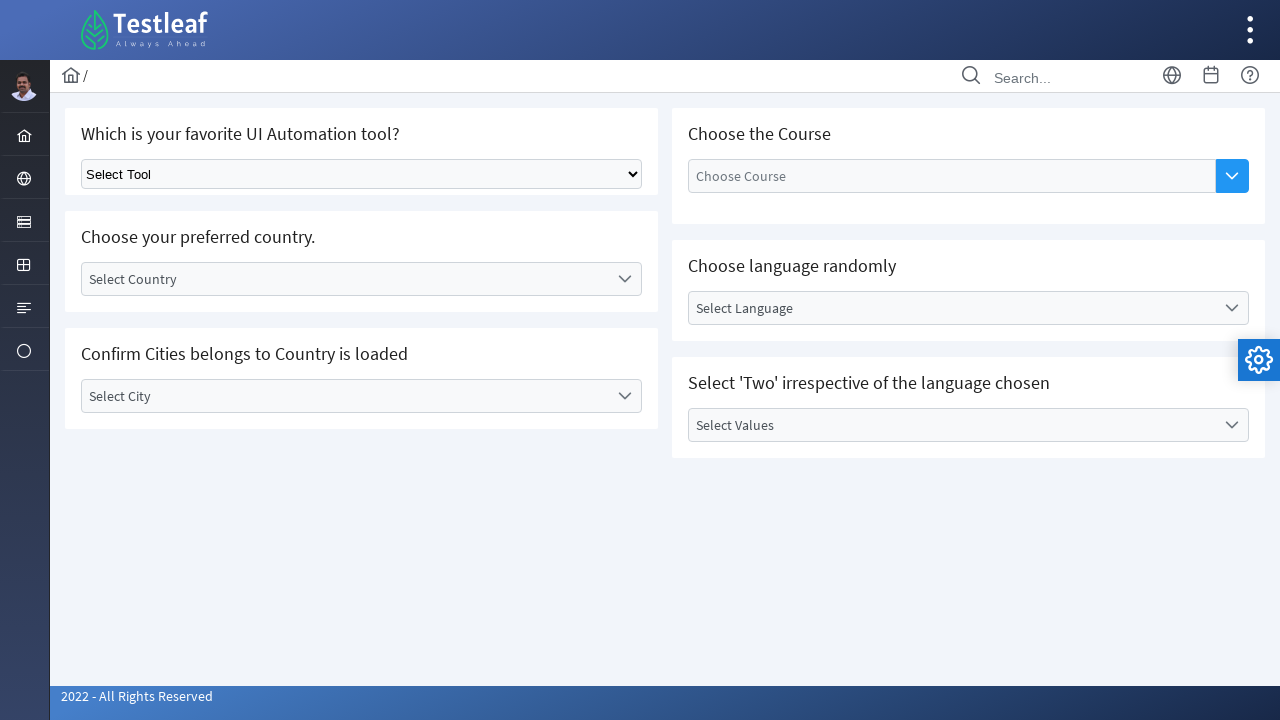

Selected dropdown option at index 1 in third loop on select.ui-selectonemenu
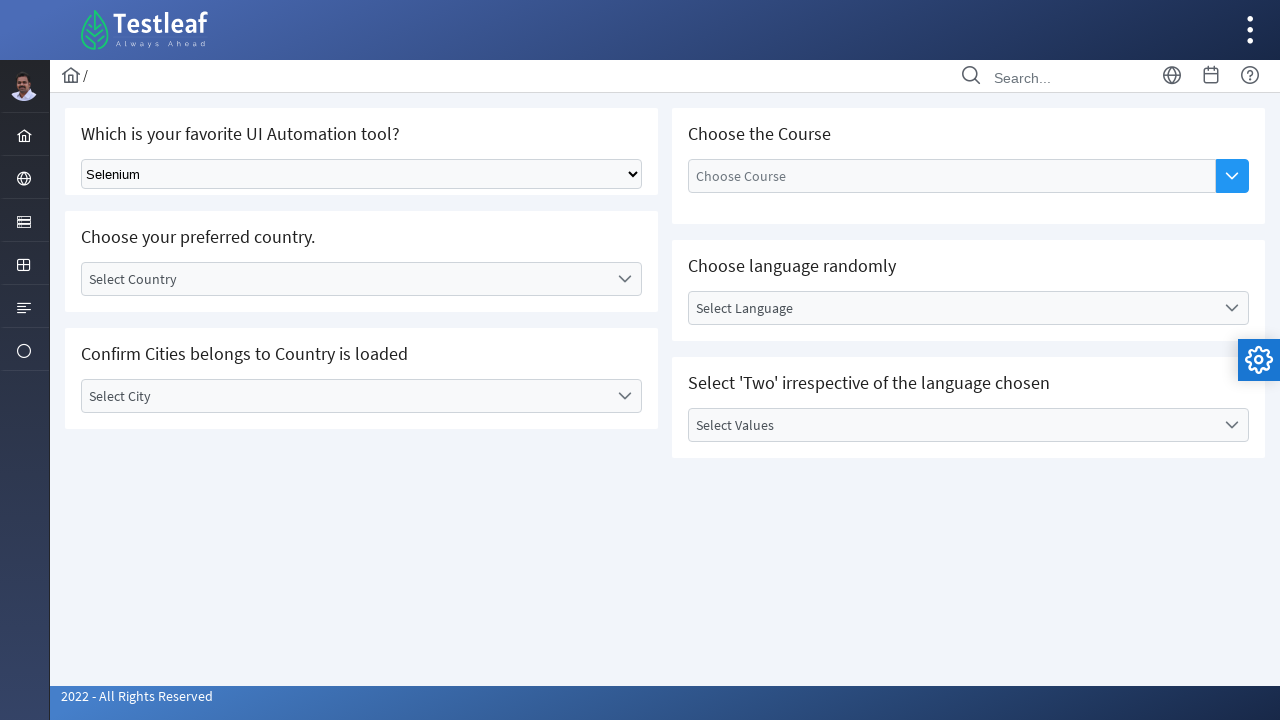

Selected dropdown option at index 2 in third loop on select.ui-selectonemenu
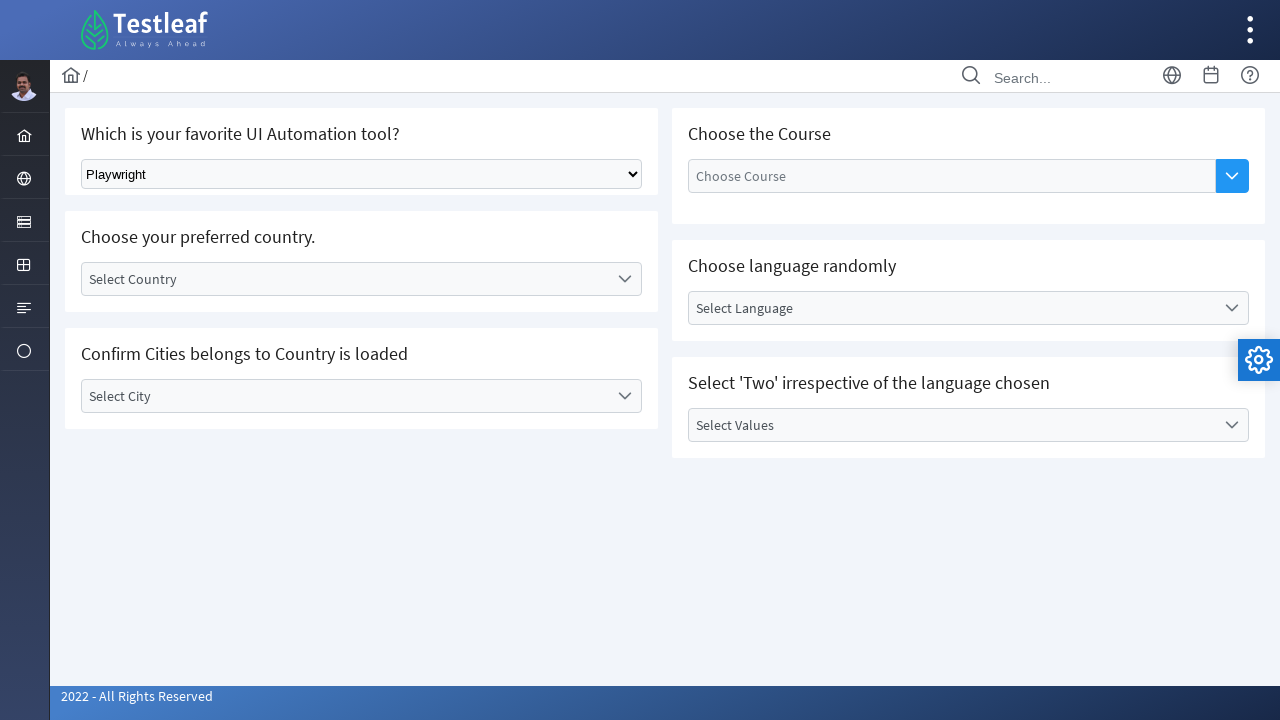

Selected dropdown option at index 3 in third loop on select.ui-selectonemenu
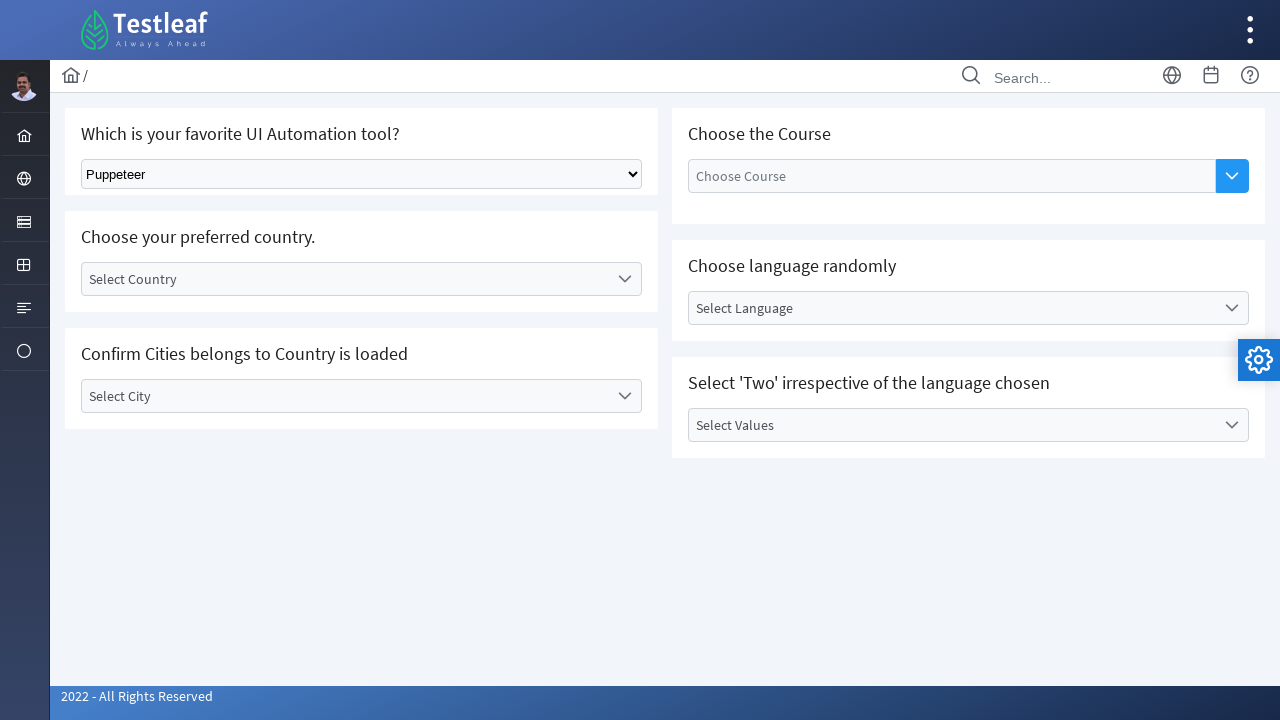

Selected dropdown option at index 4 in third loop on select.ui-selectonemenu
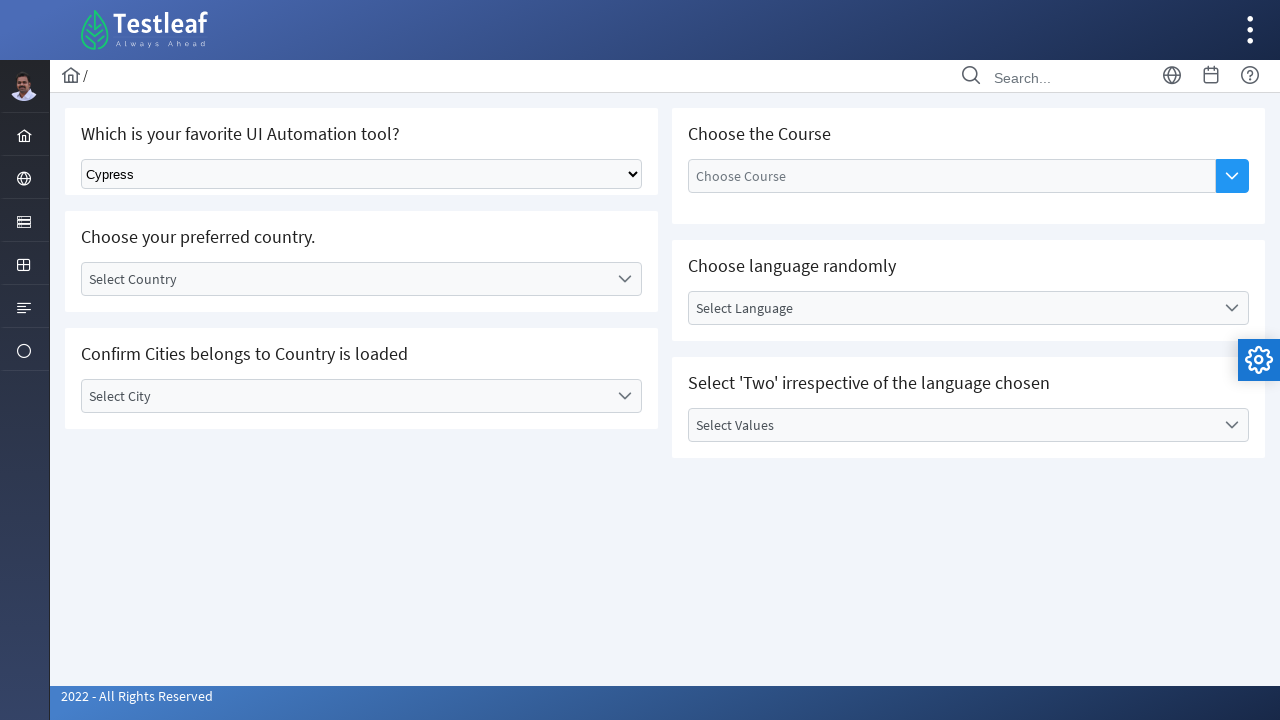

Retrieved all option text contents from the dropdown
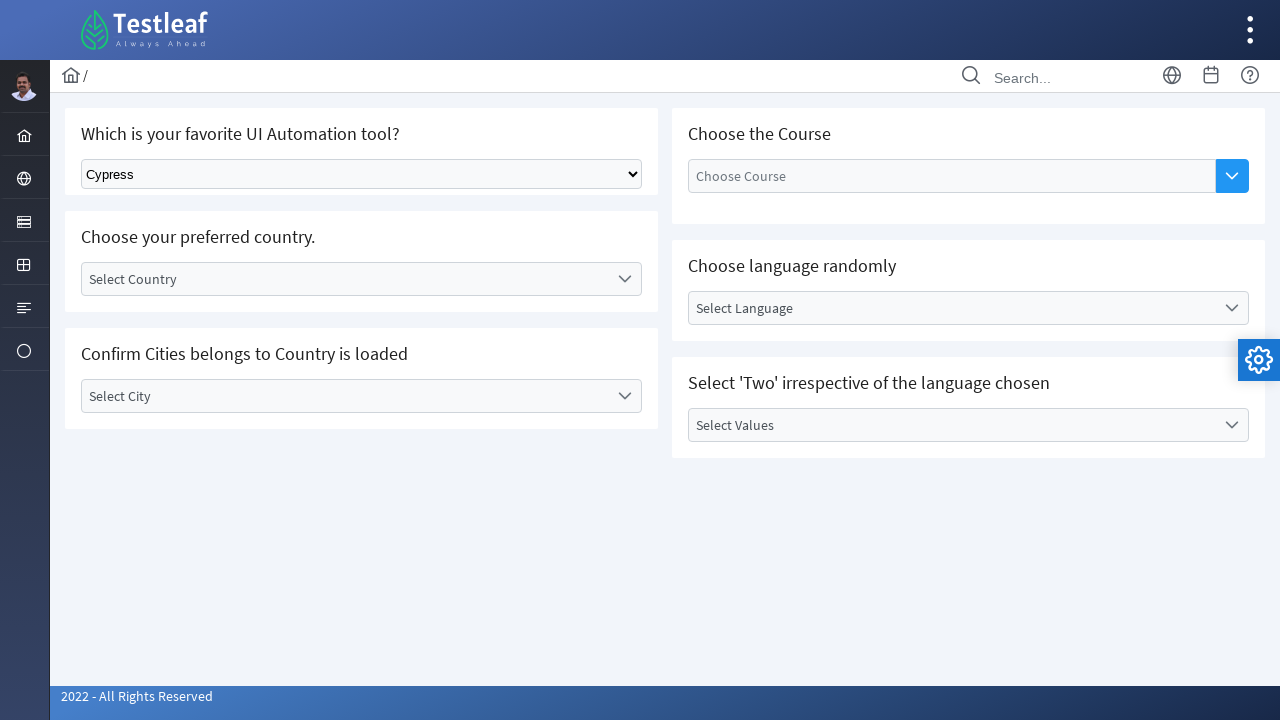

Printed option text: 'Select Tool'
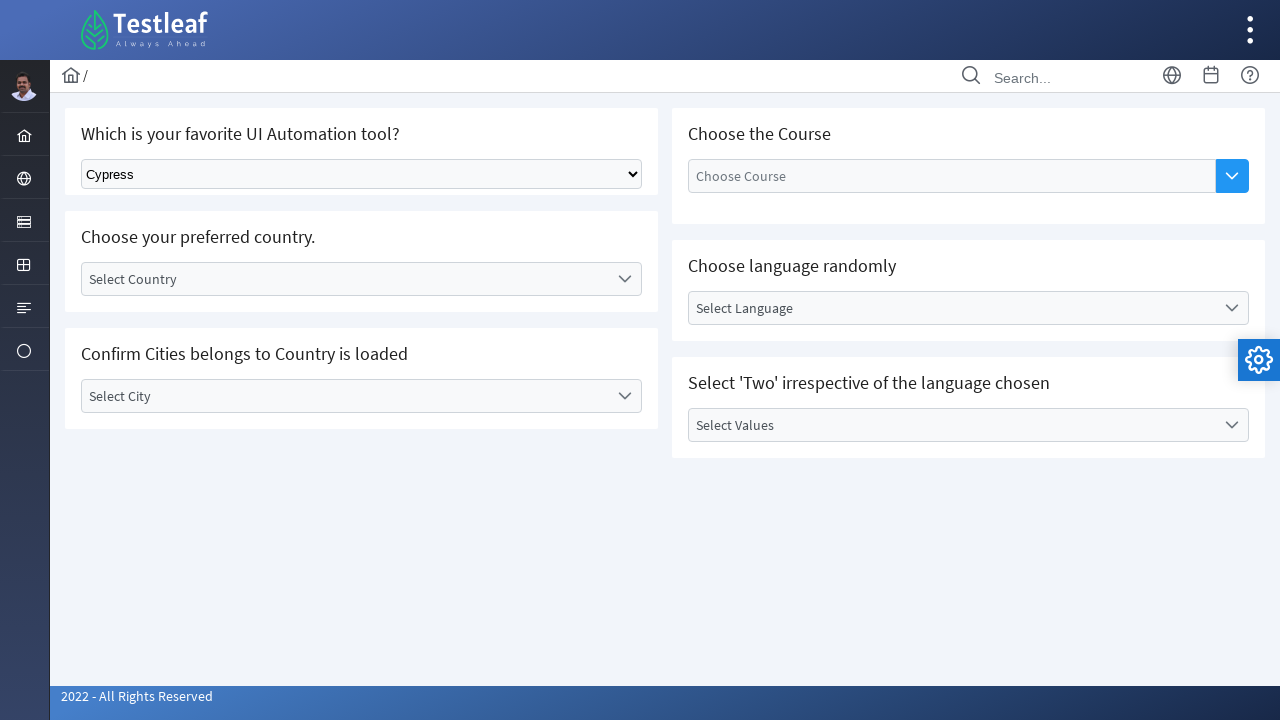

Printed option text: 'Selenium'
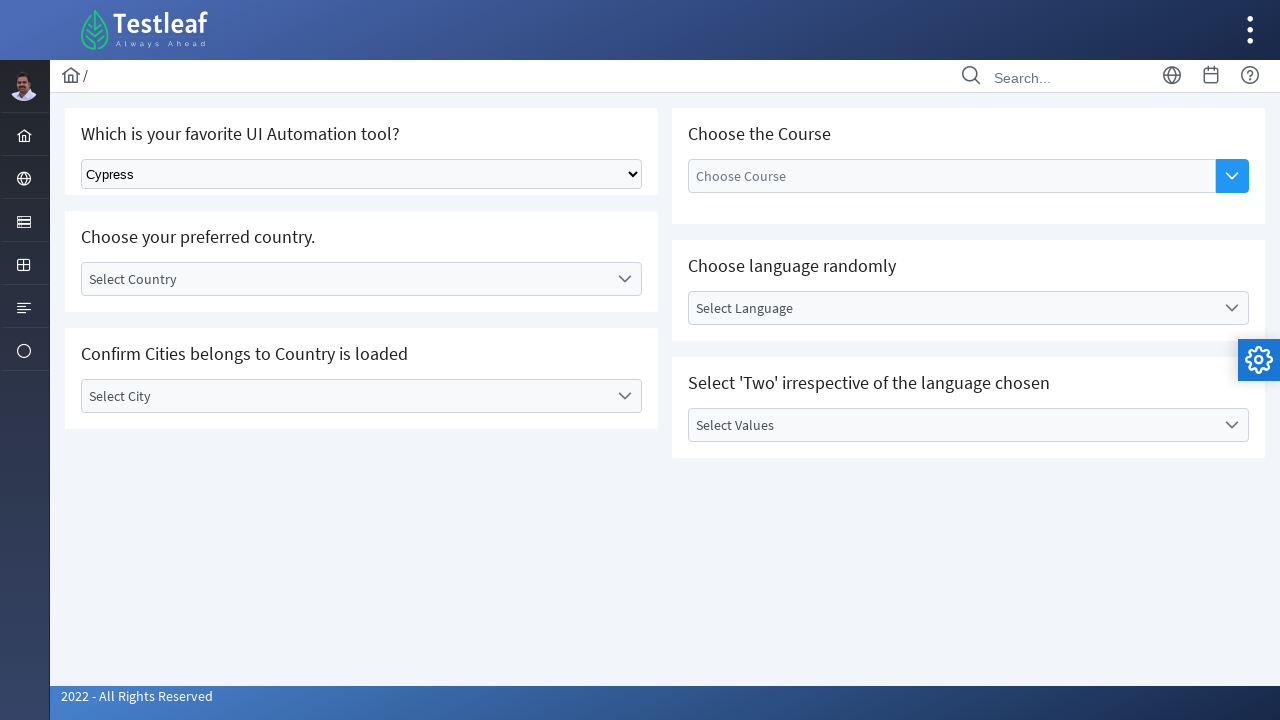

Printed option text: 'Playwright'
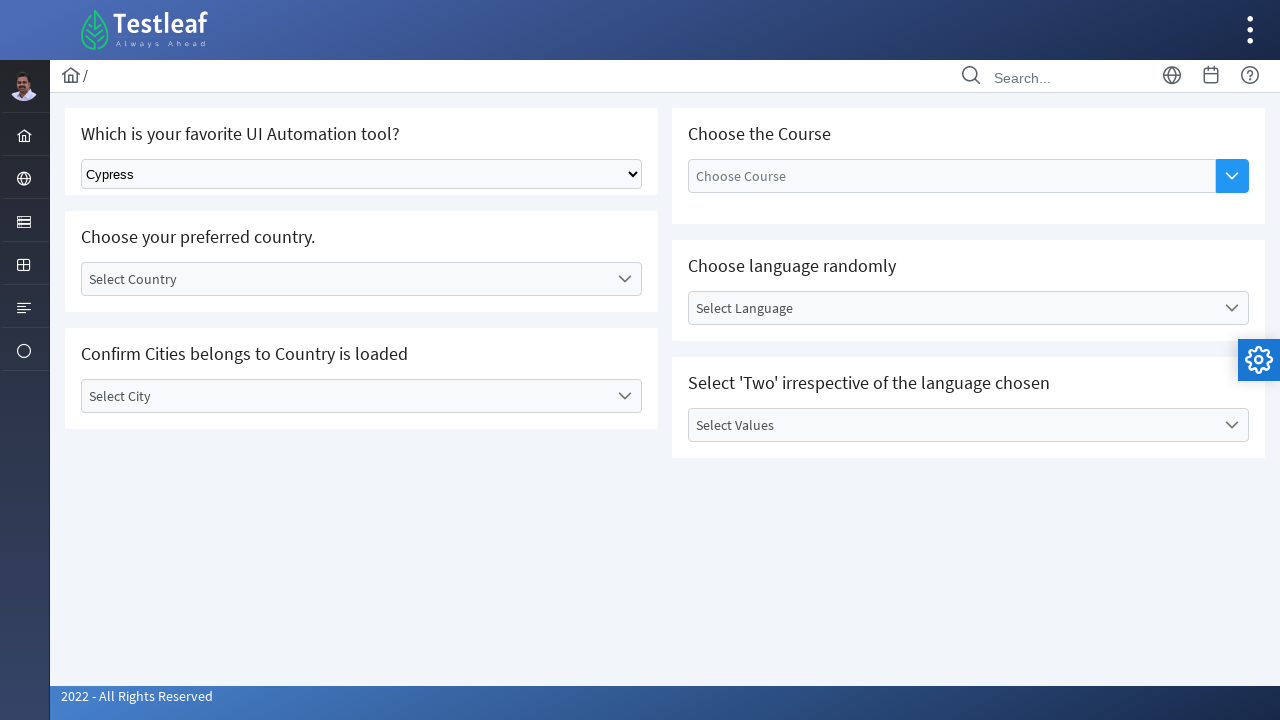

Printed option text: 'Puppeteer'
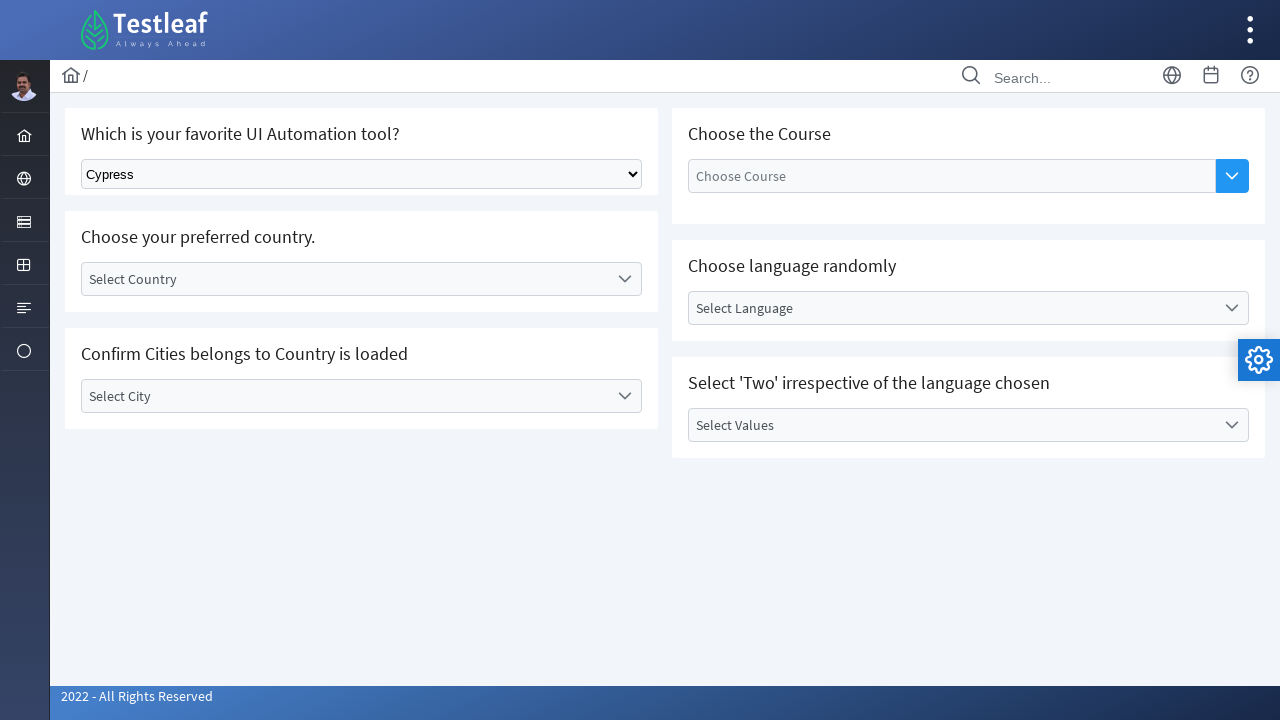

Printed option text: 'Cypress'
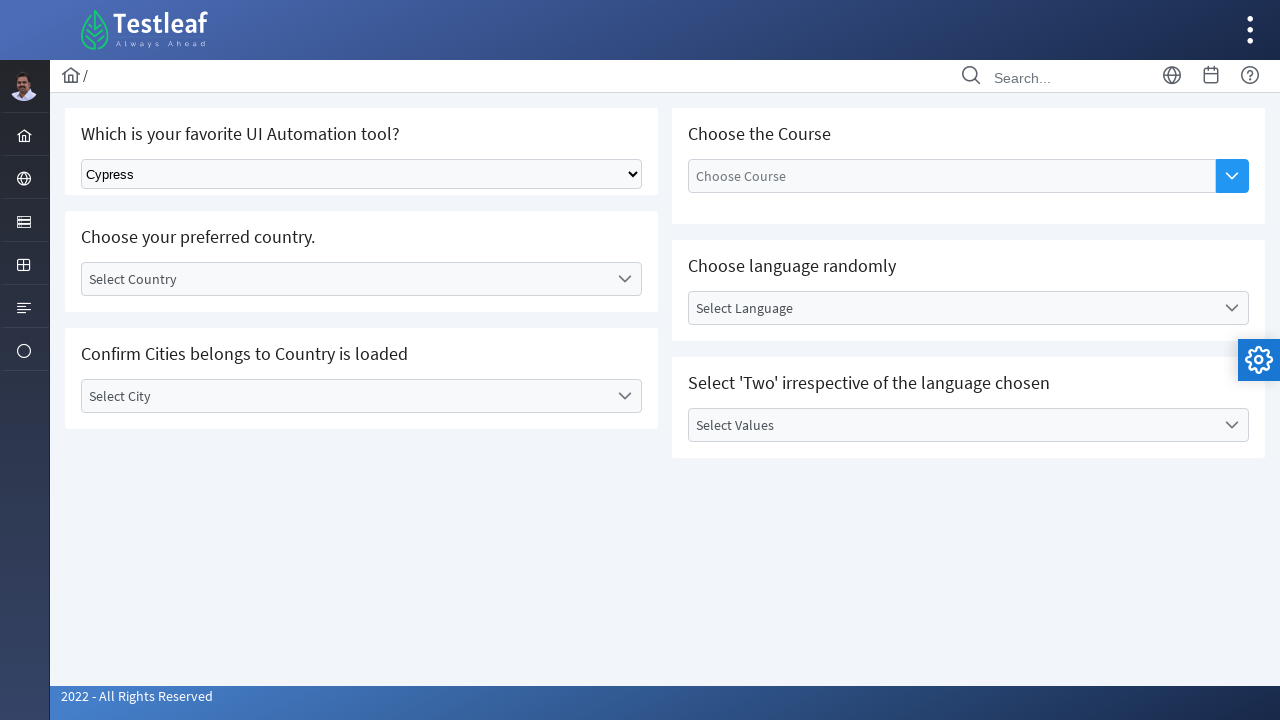

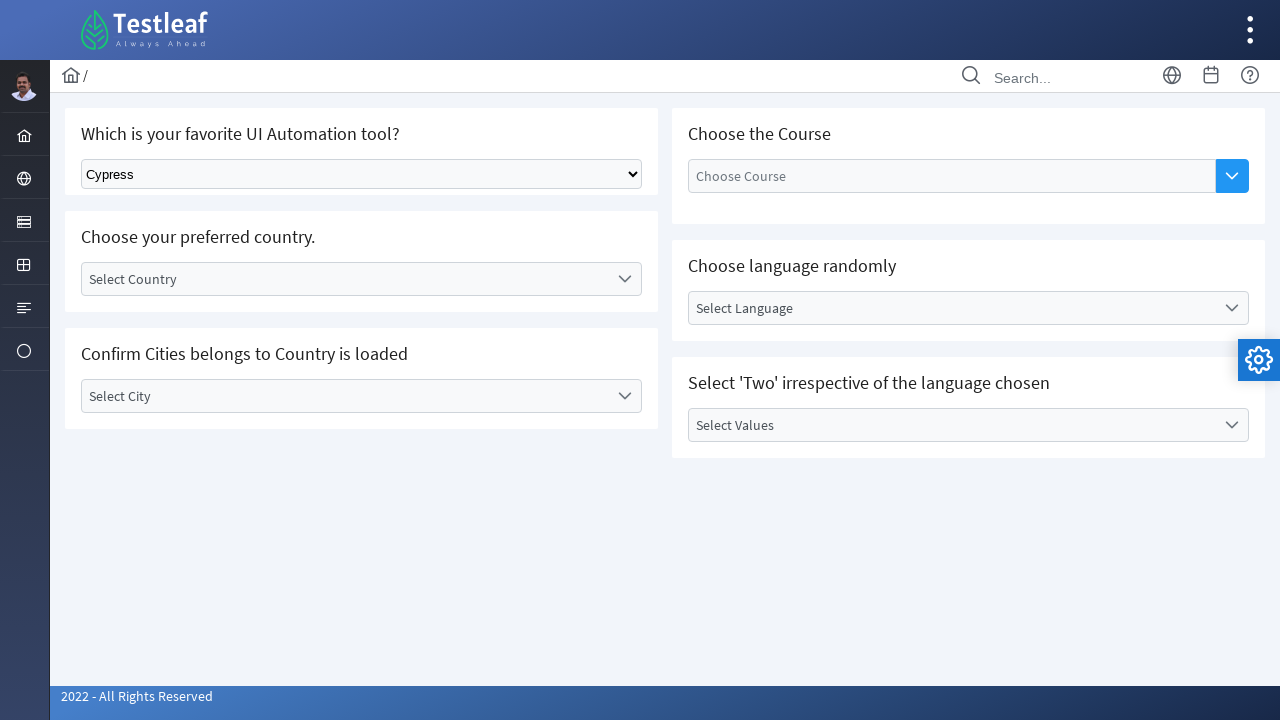